Tests clicking on the Selenium Training banner and verifies navigation to Tools QA training page in a new tab

Starting URL: https://demoqa.com/

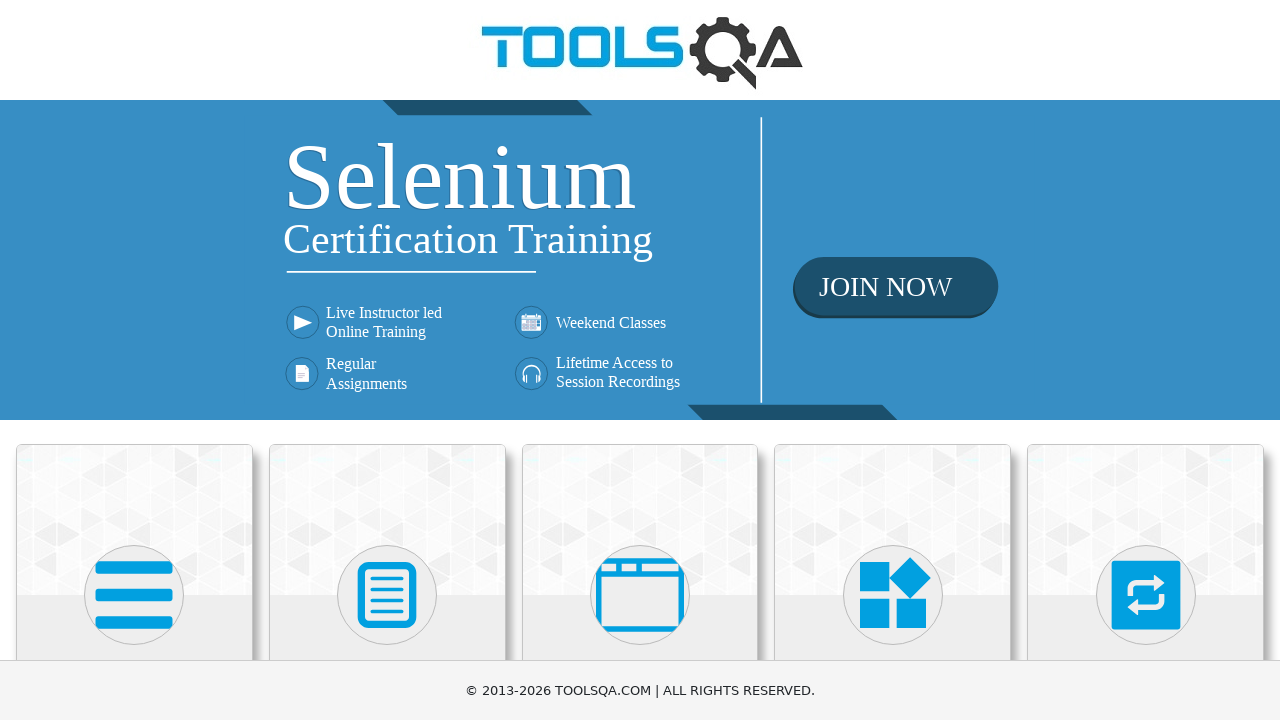

Clicked on Selenium Training banner, new tab opened at (640, 260) on xpath=//div[@class='home-banner']/a
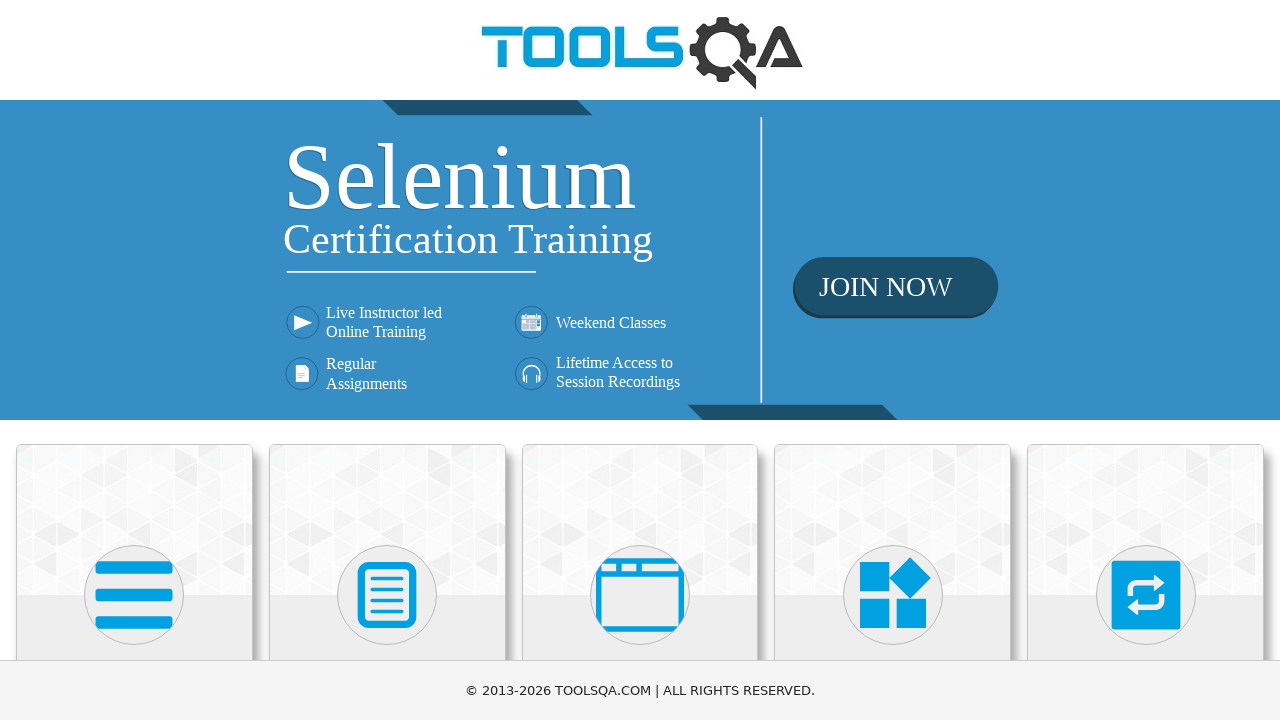

New page loaded and ready
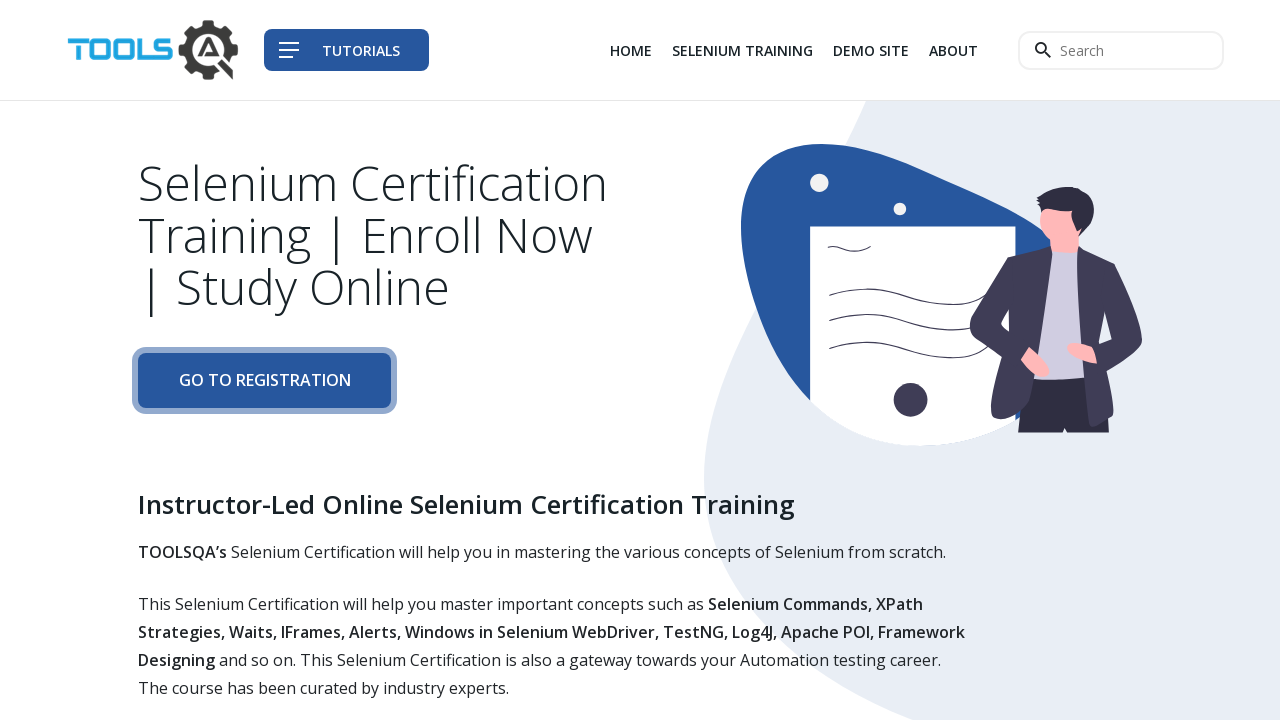

Verified new page title is 'Tools QA - Selenium Training'
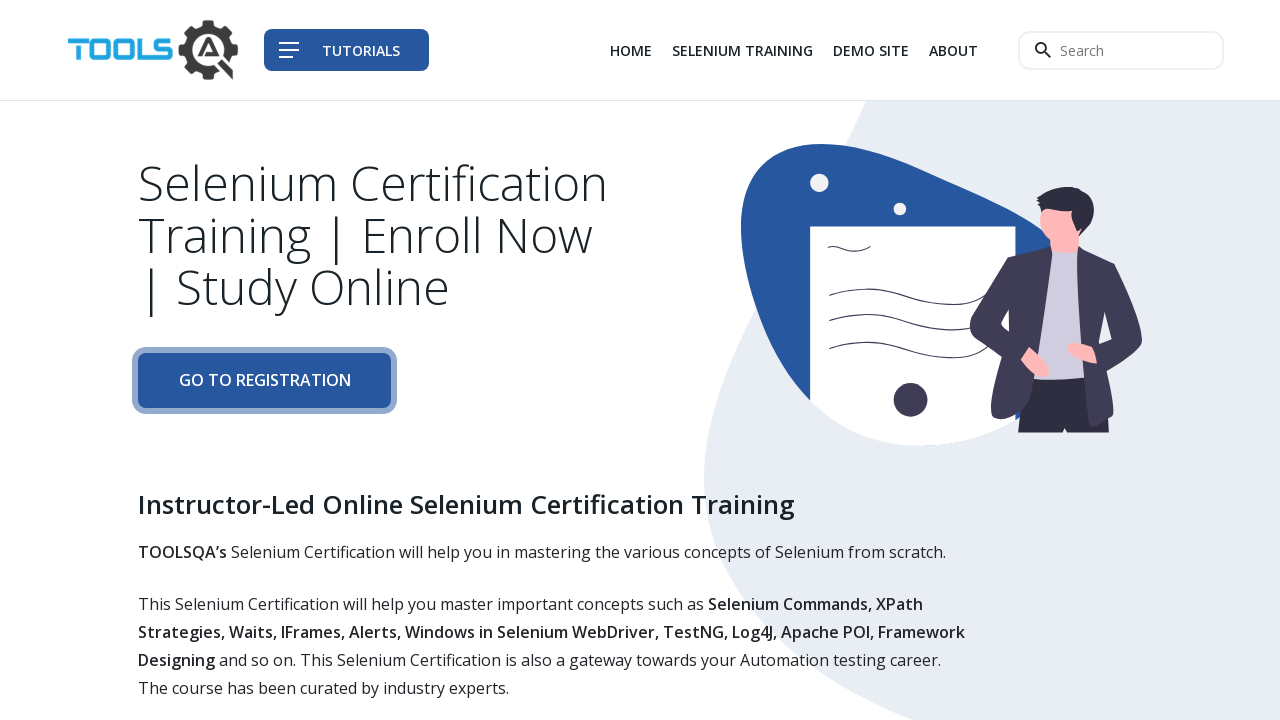

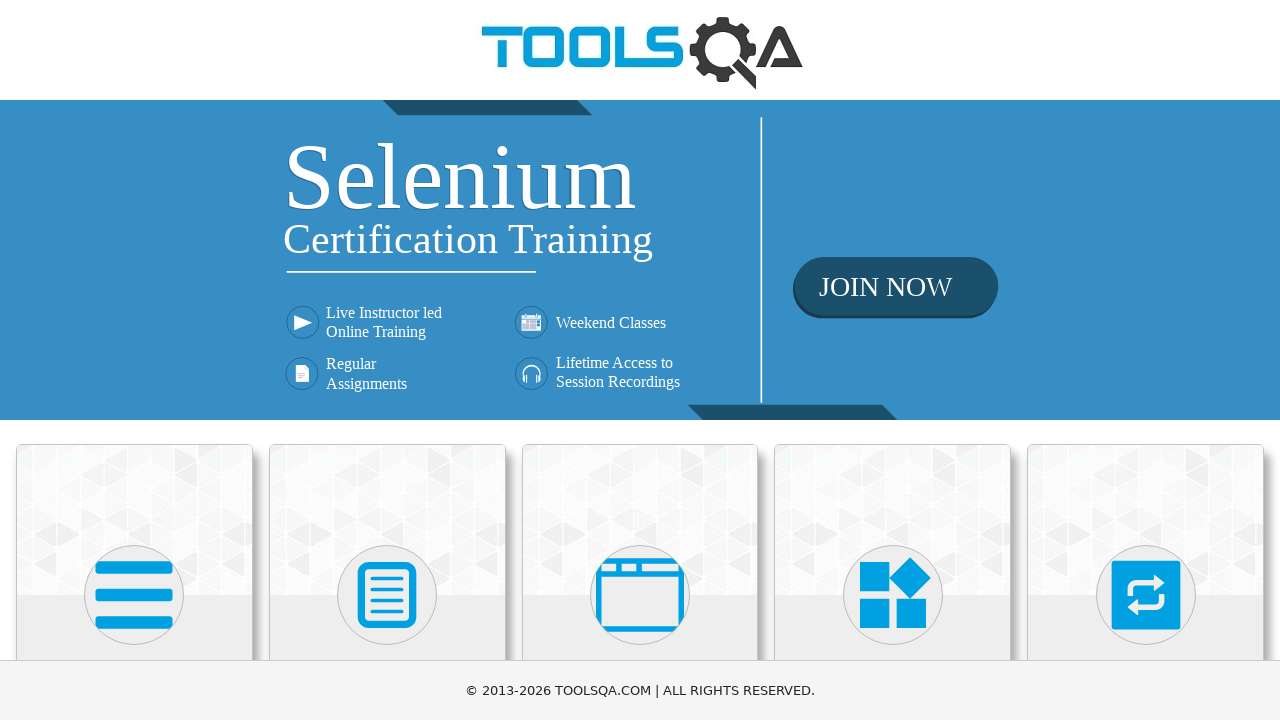